Tests that entering an invalid email format shows an error message

Starting URL: https://www.sharelane.com/cgi-bin/register.py?page=1&zip_code=12345

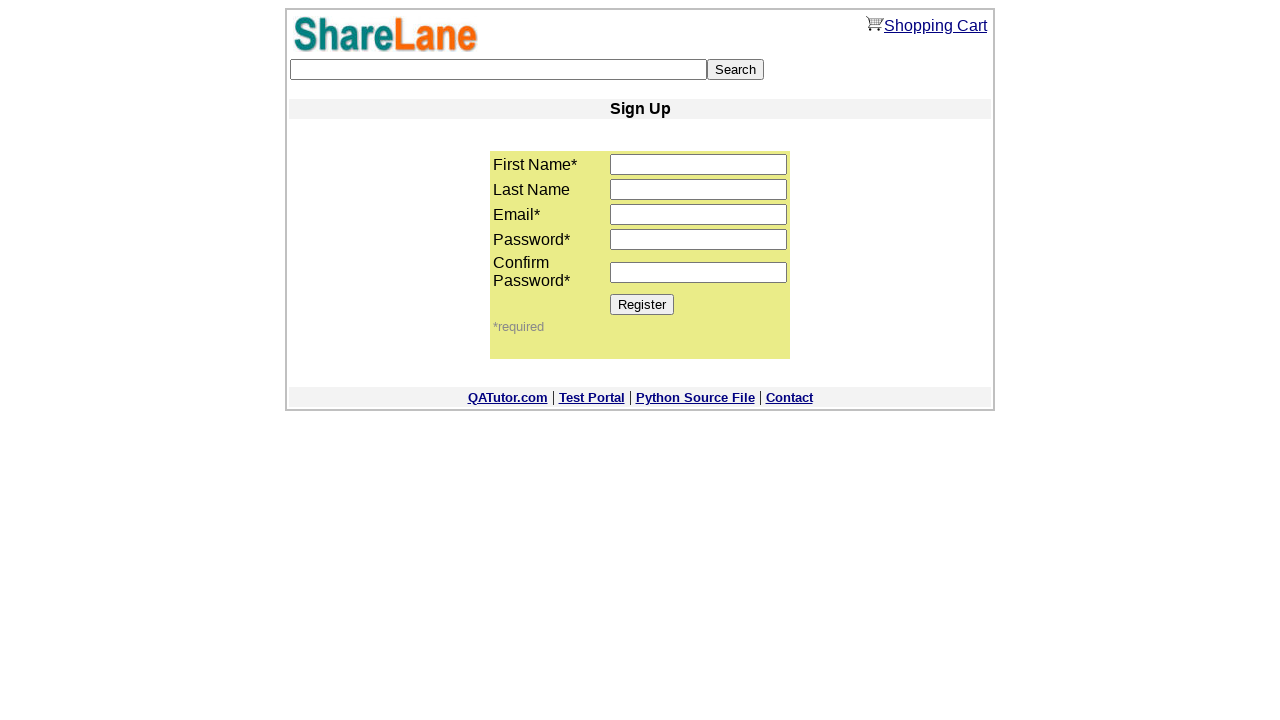

Filled first name field with 'Heorhi' on input[name='first_name']
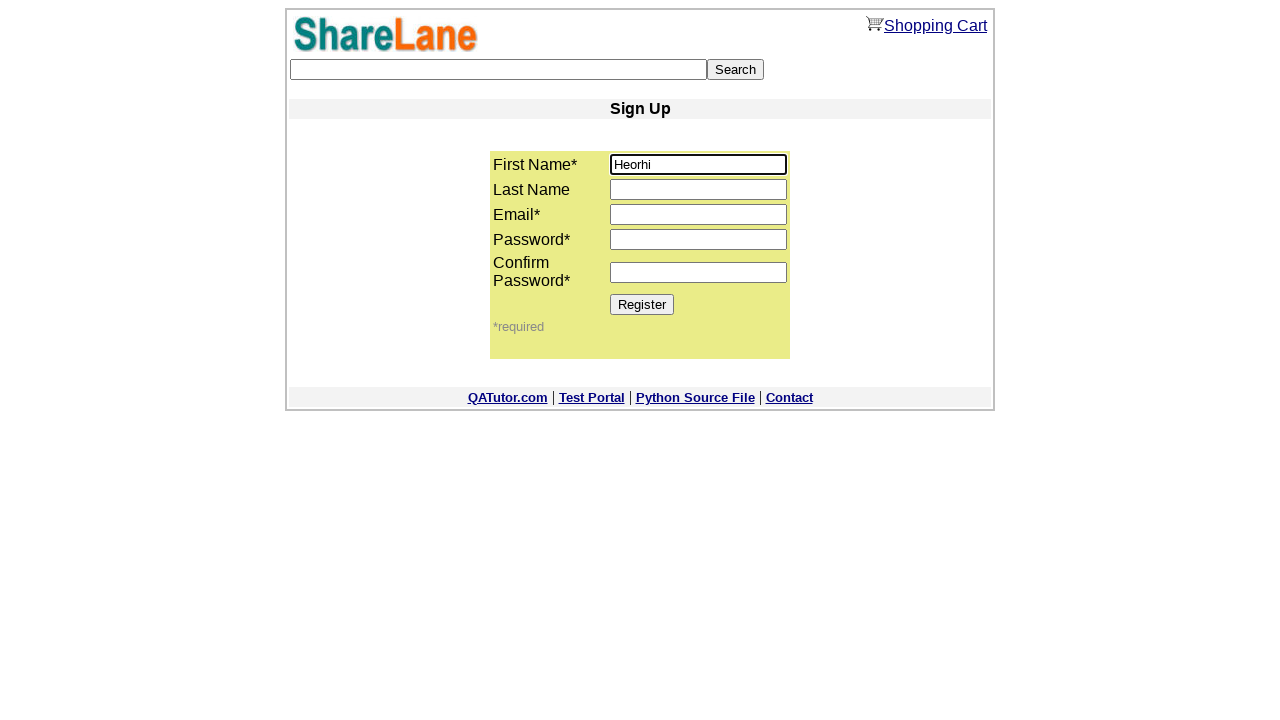

Filled last name field with 'Kushnir' on input[name='last_name']
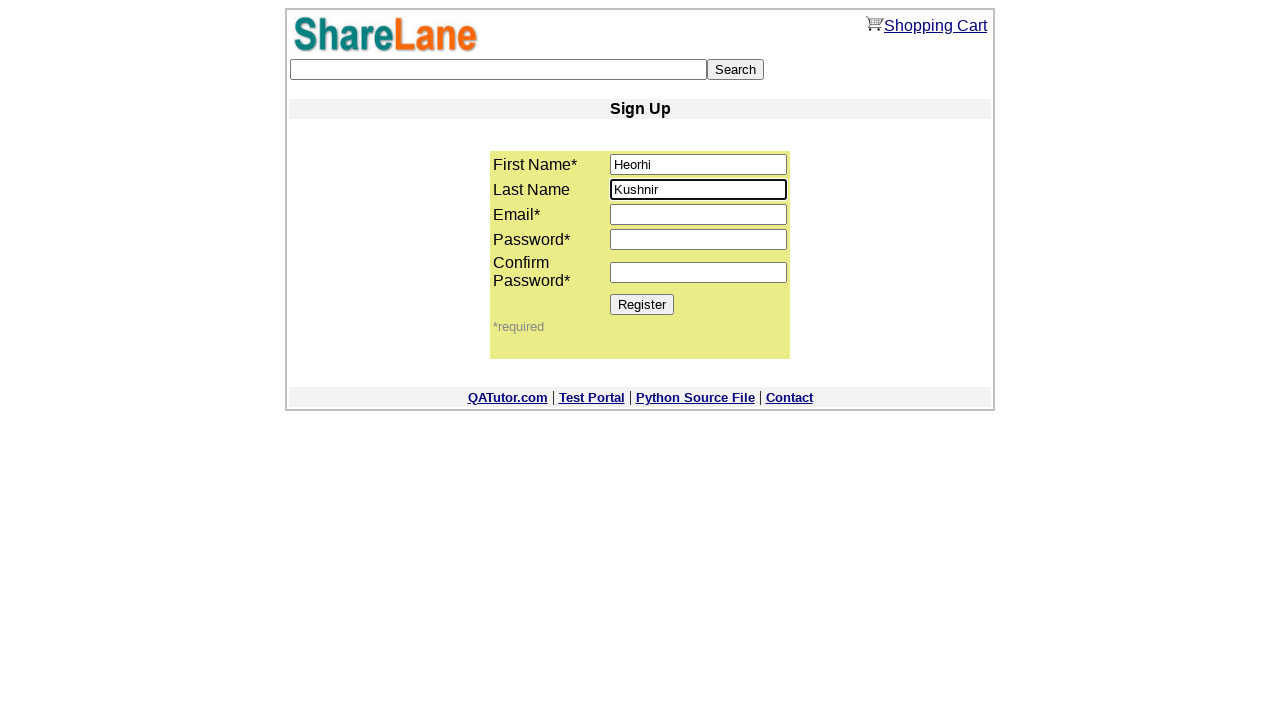

Filled email field with invalid format 'test2gmail.com' on input[name='email']
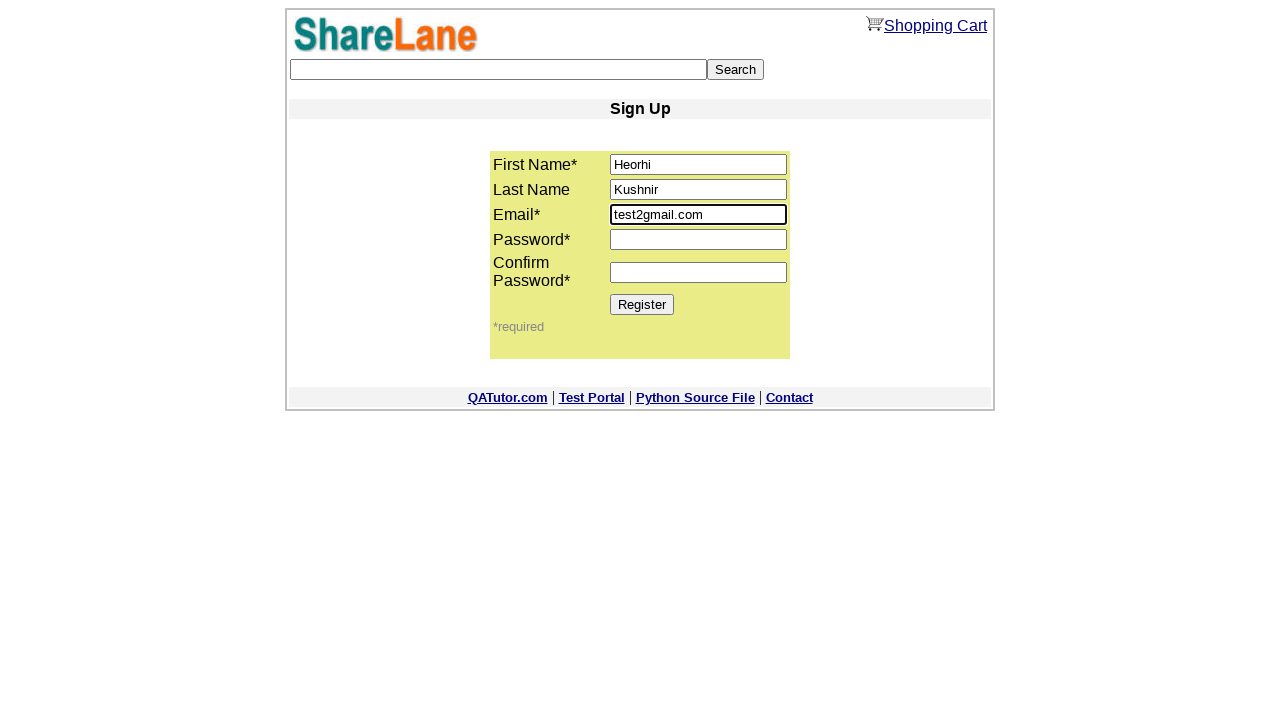

Filled password field with '12345' on input[name='password1']
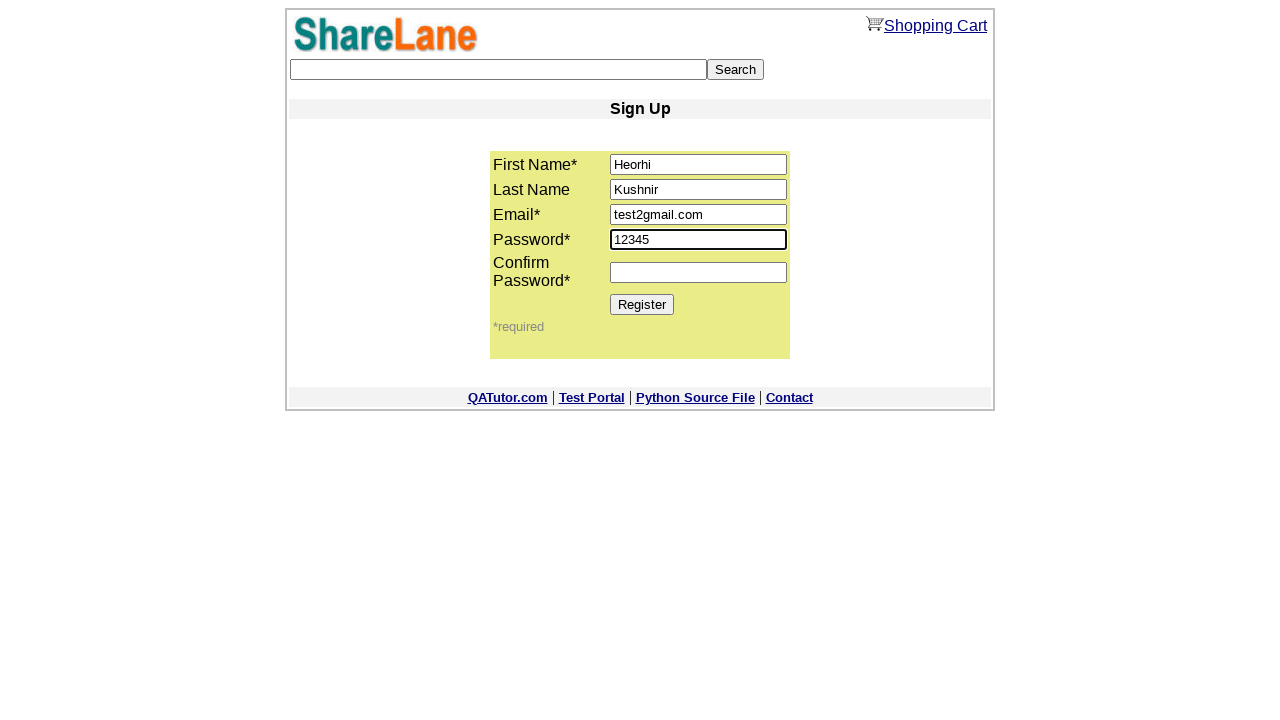

Confirmed password field with '12345' on input[name='password2']
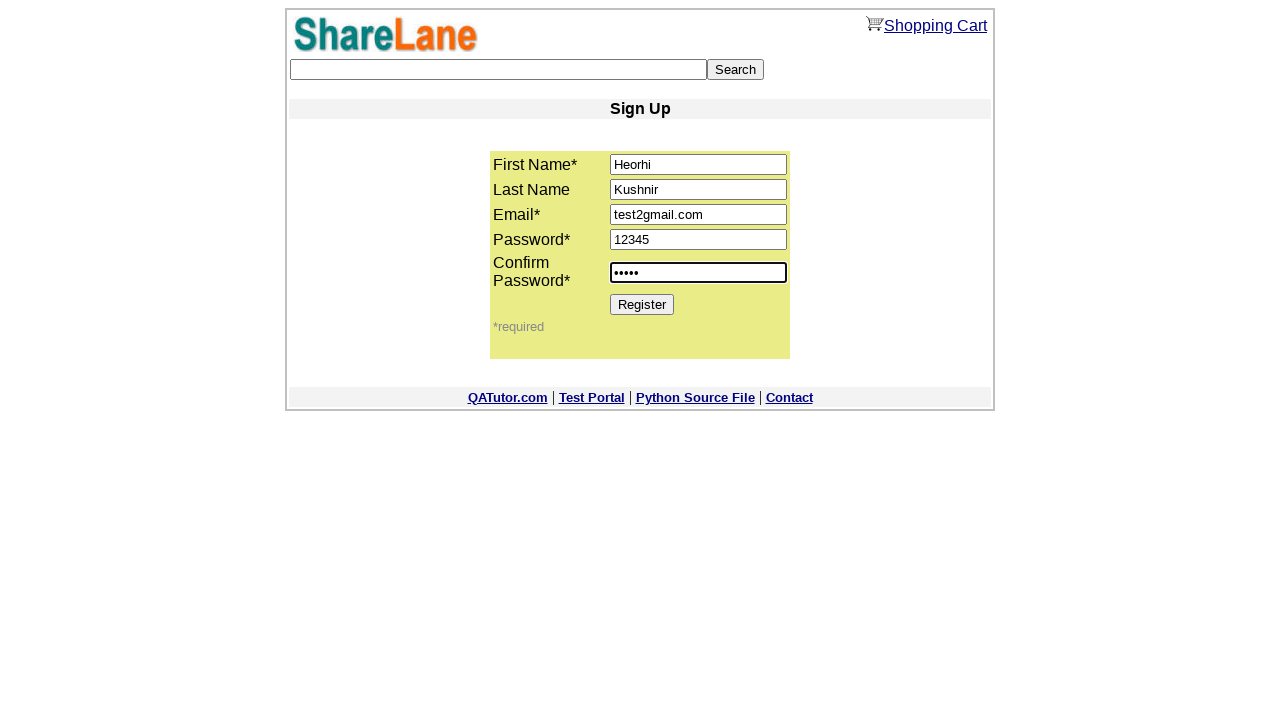

Clicked Register button to submit form at (642, 304) on input[value='Register']
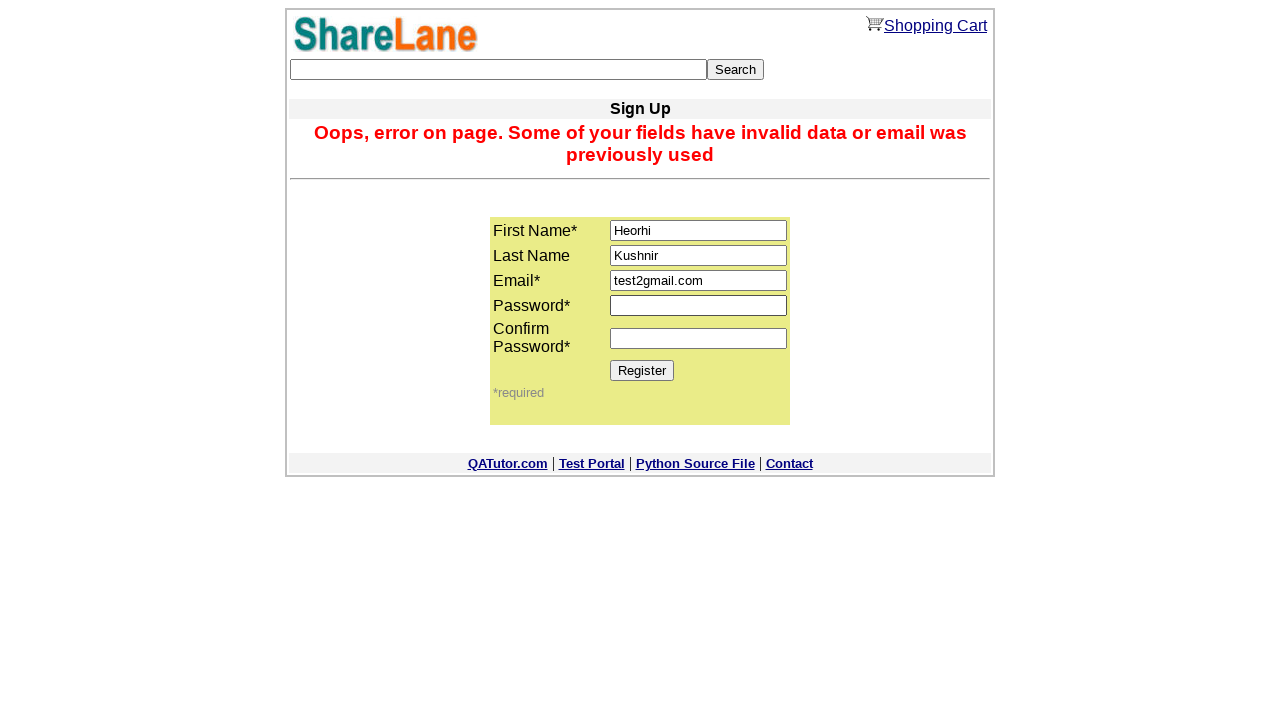

Error message appeared indicating invalid email format
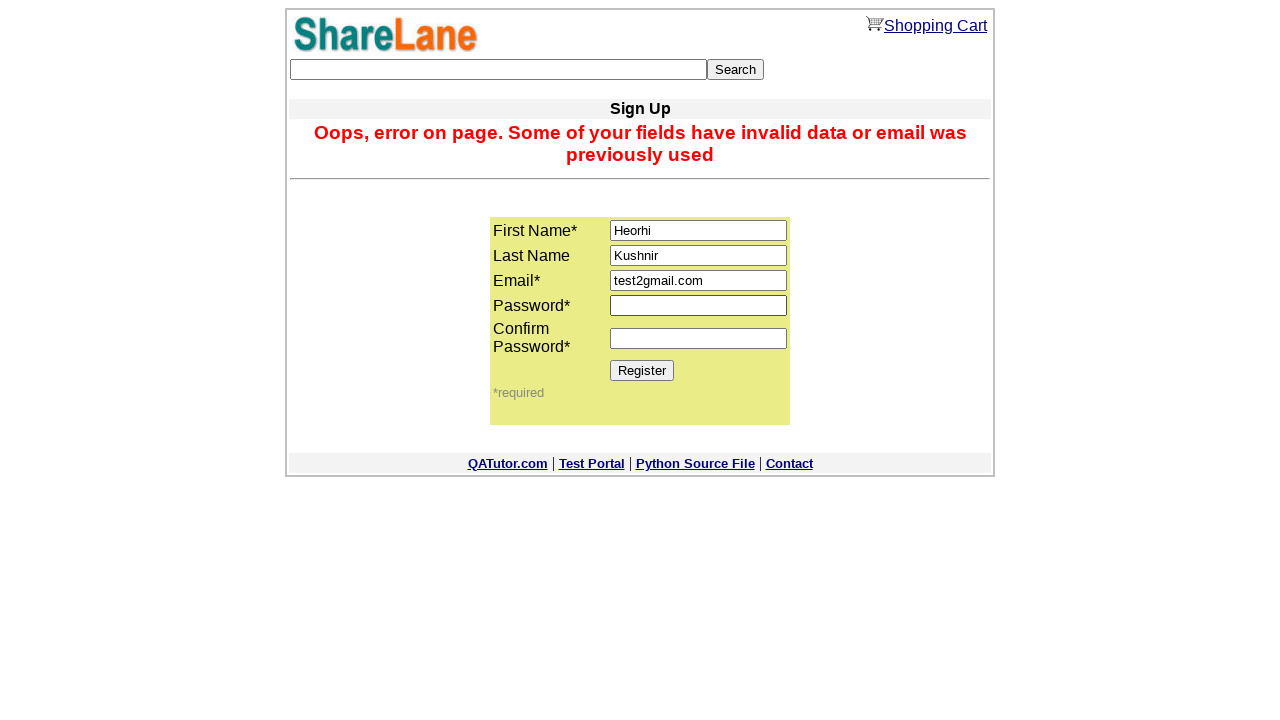

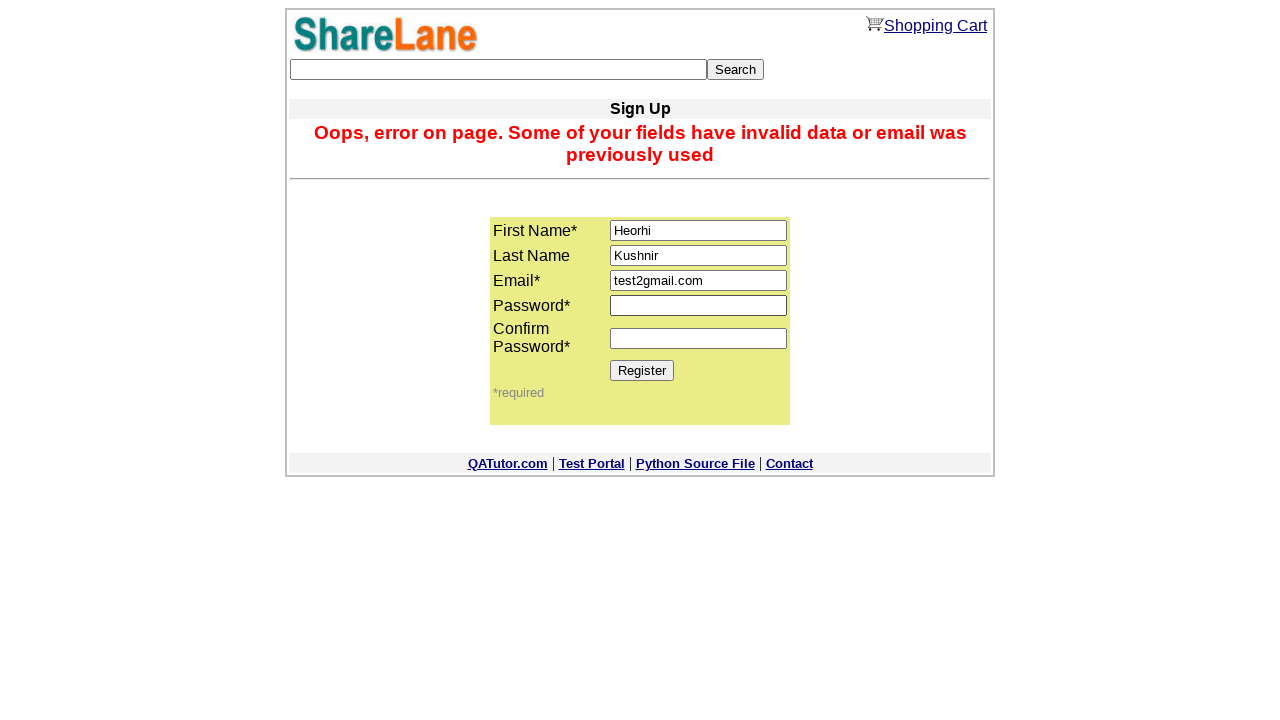